Tests dynamic controls by clicking an Enable button, waiting for an input field to become enabled, then typing text into it

Starting URL: https://the-internet.herokuapp.com/dynamic_controls

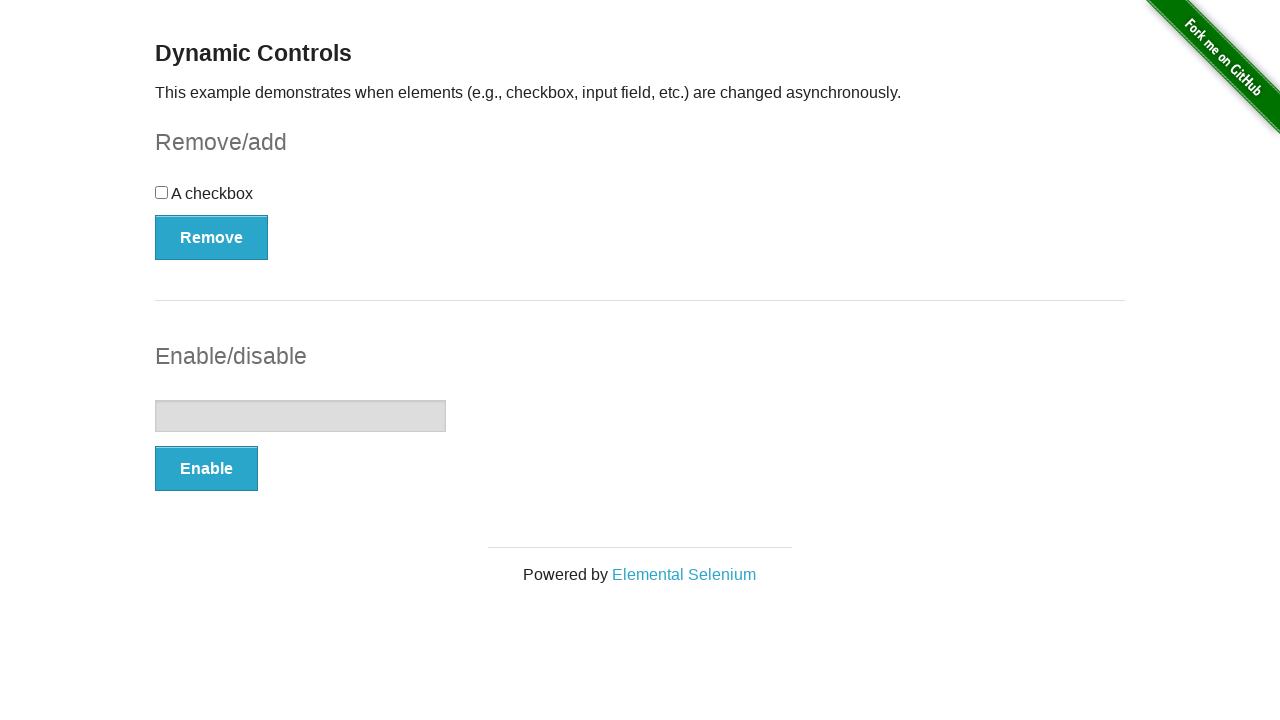

Clicked the Enable button at (206, 469) on xpath=//button[text()='Enable']
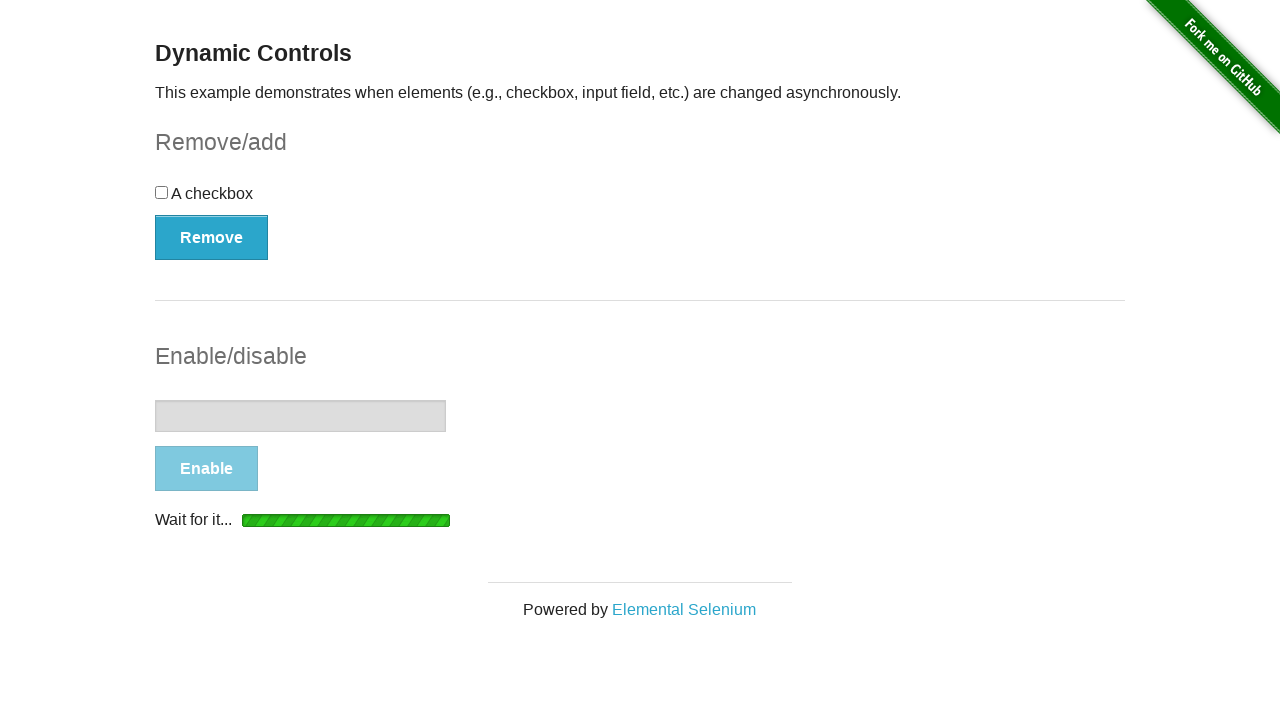

Input field became enabled
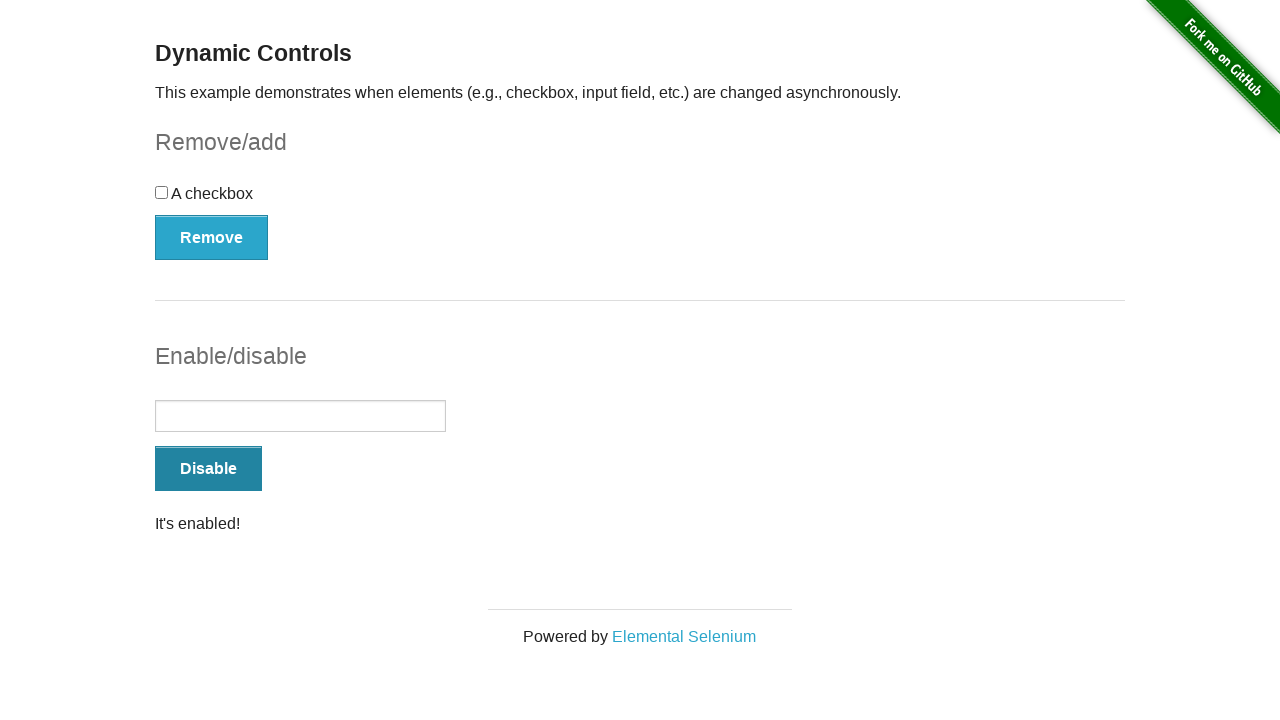

Typed 'Batch 4 is here now' into the input field on input[type='text']
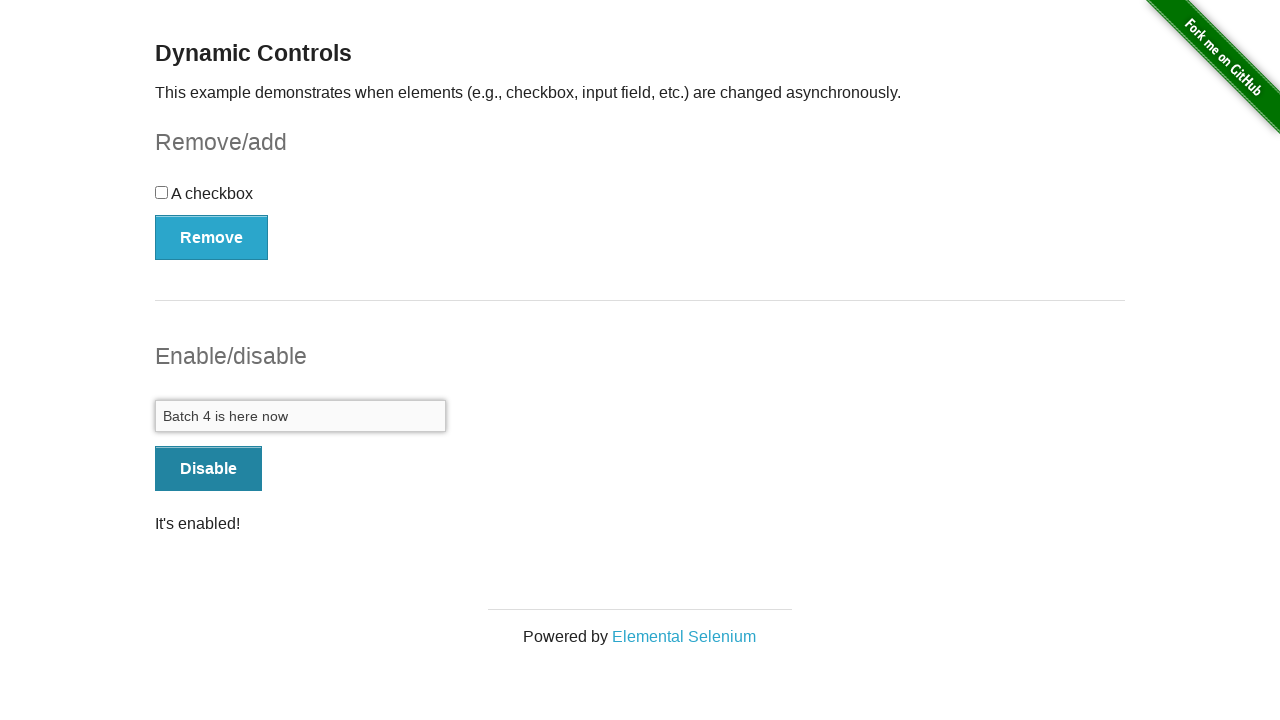

Verified success message displays 'It's enabled!'
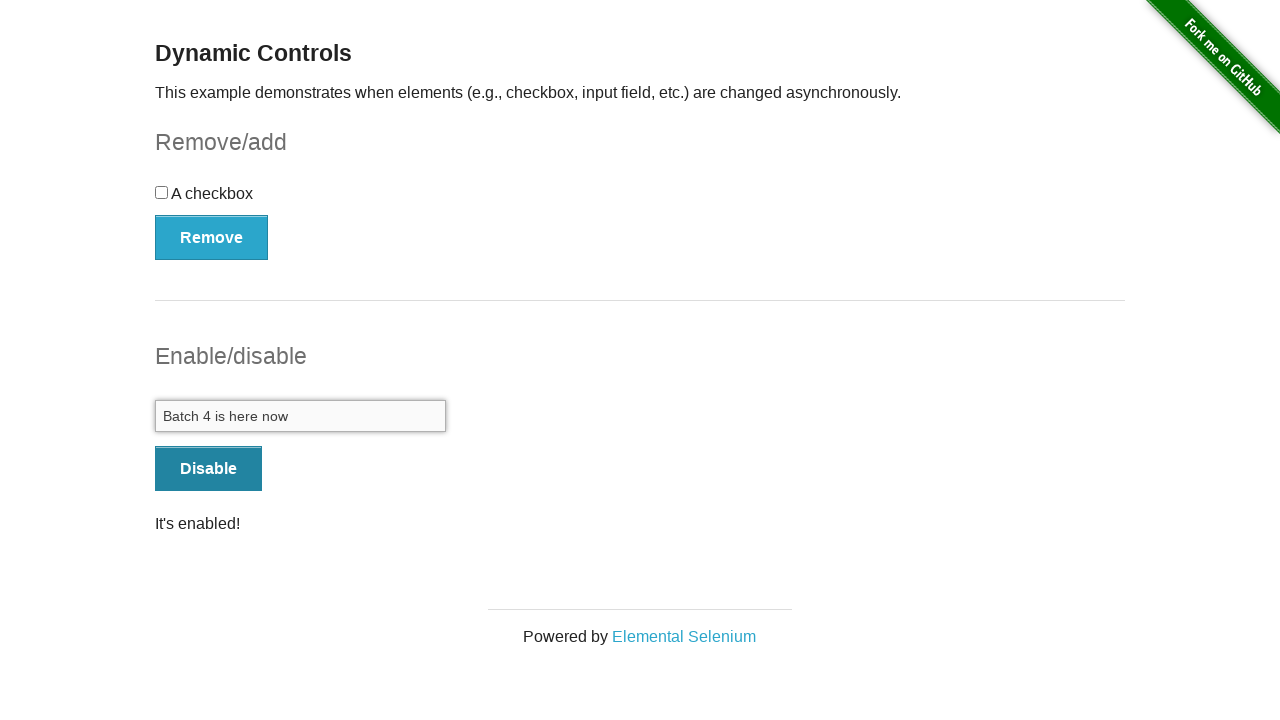

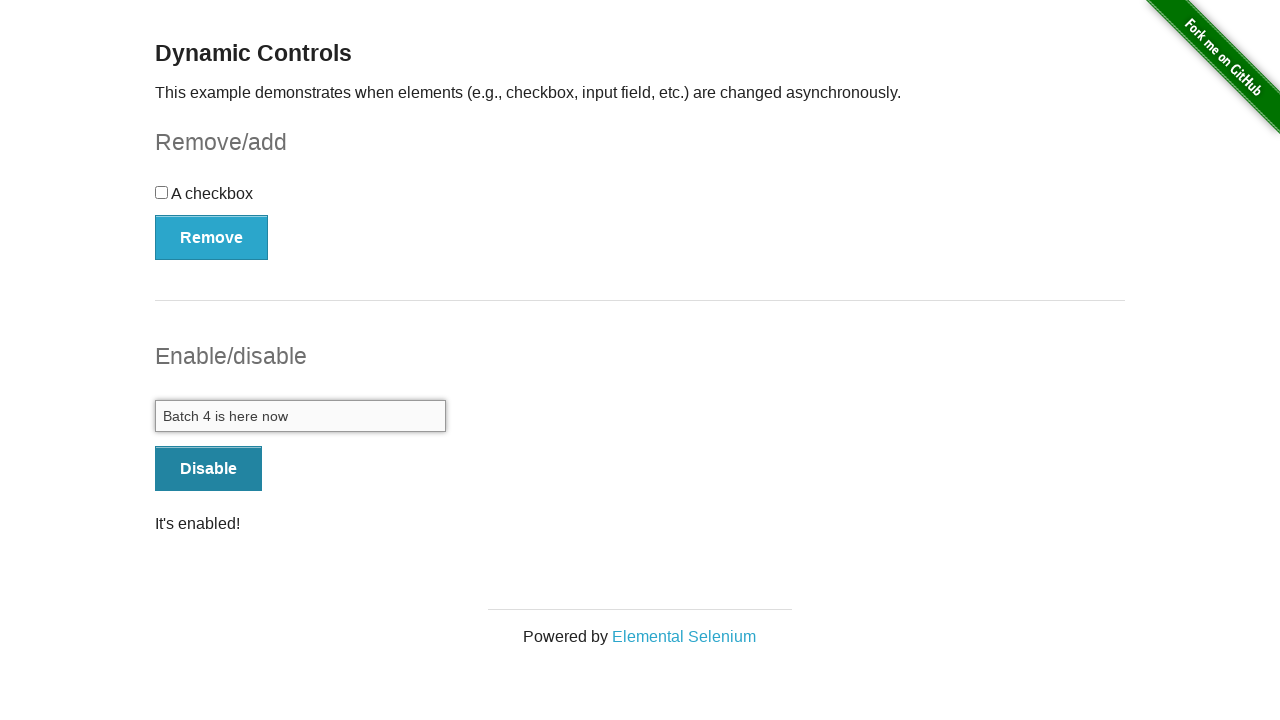